Tests click and hold selection functionality to select multiple items using both drag selection and Ctrl+click

Starting URL: https://automationfc.github.io/jquery-selectable/

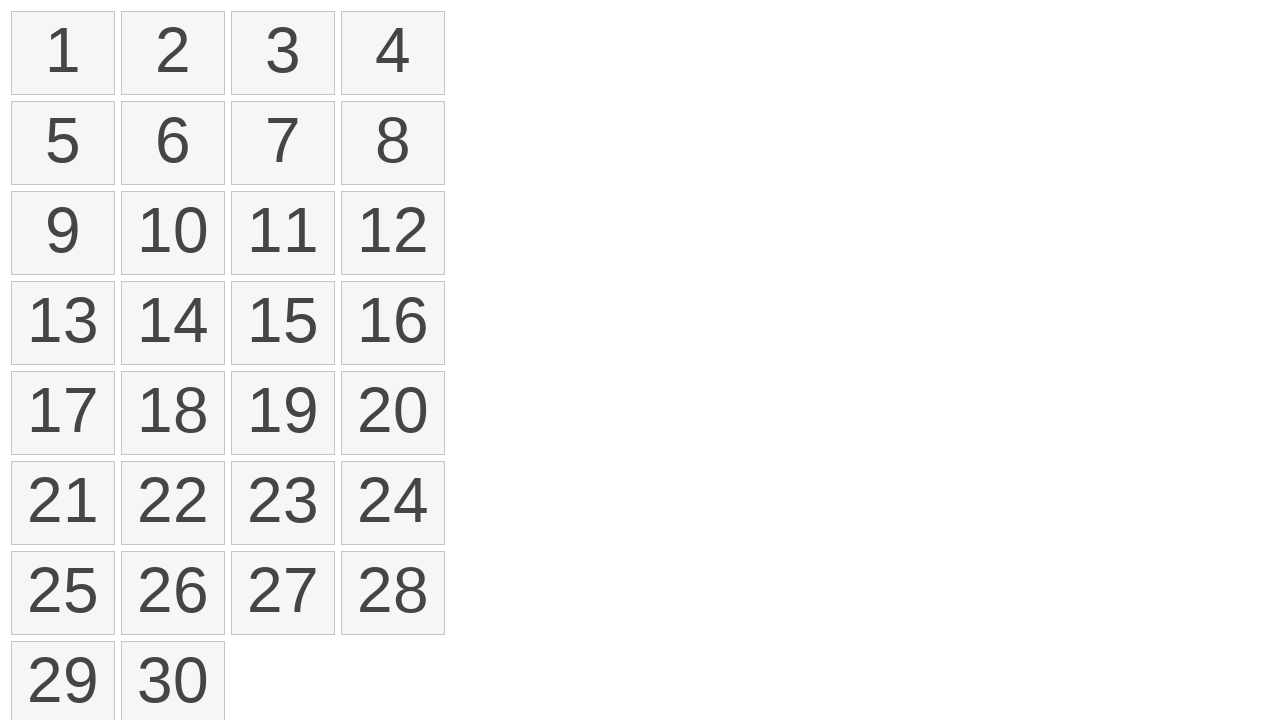

Located all selectable list items
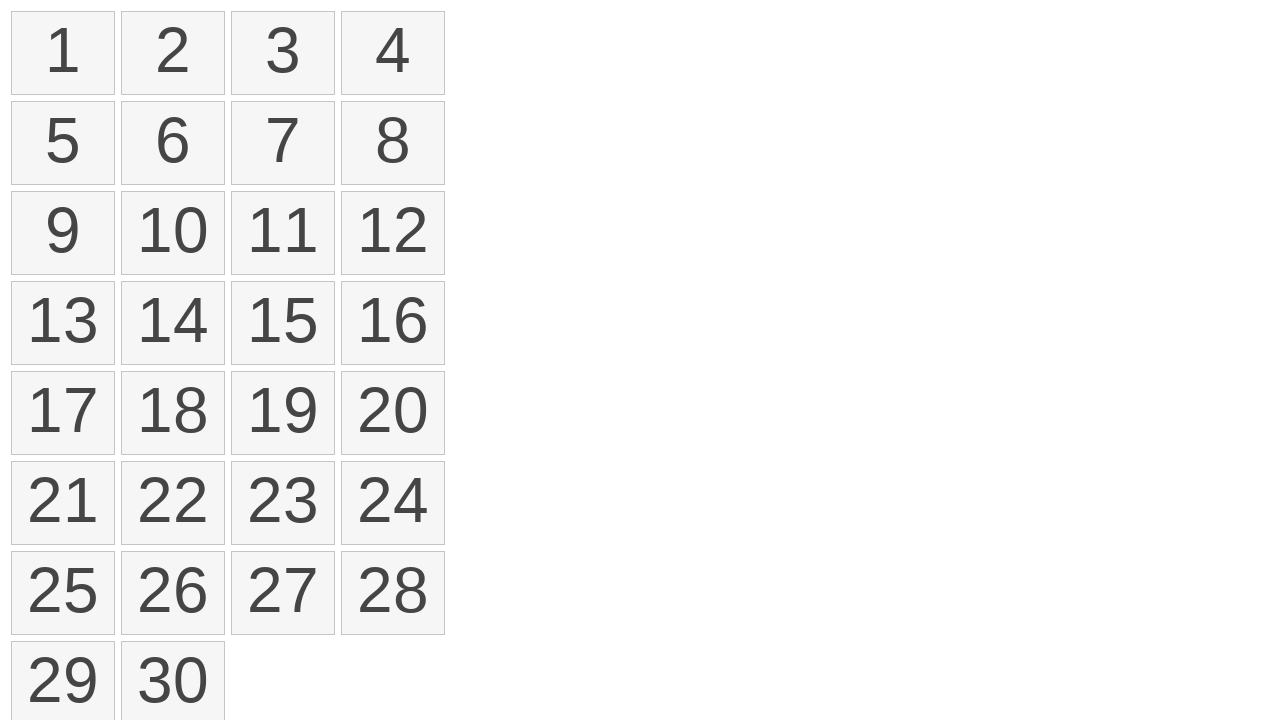

Located first selectable item
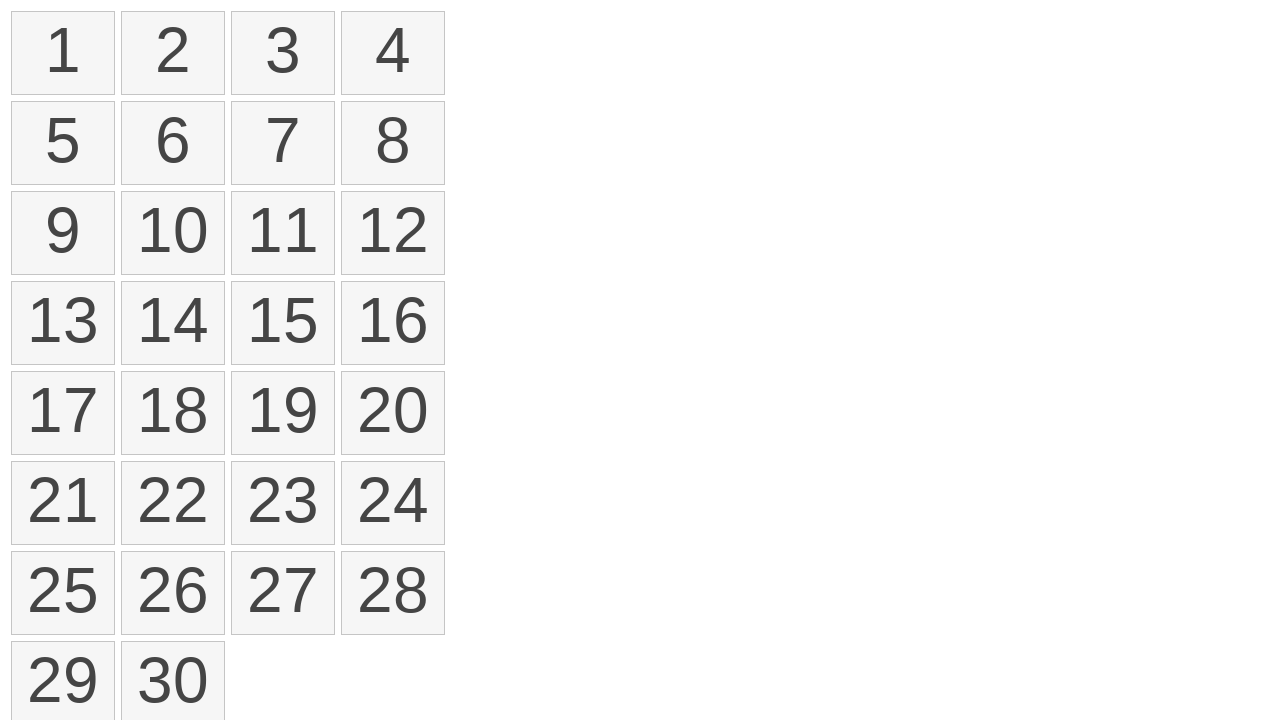

Located fourth selectable item
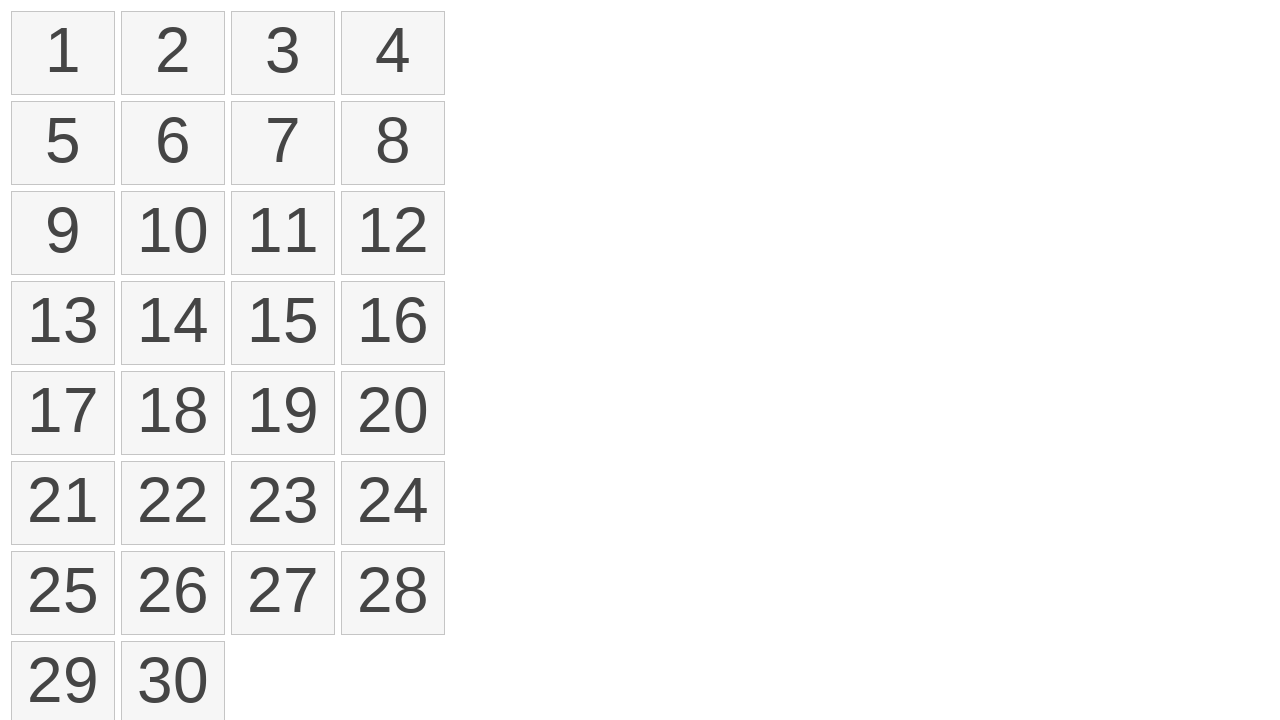

Dragged from first item to fourth item to select multiple items at (393, 53)
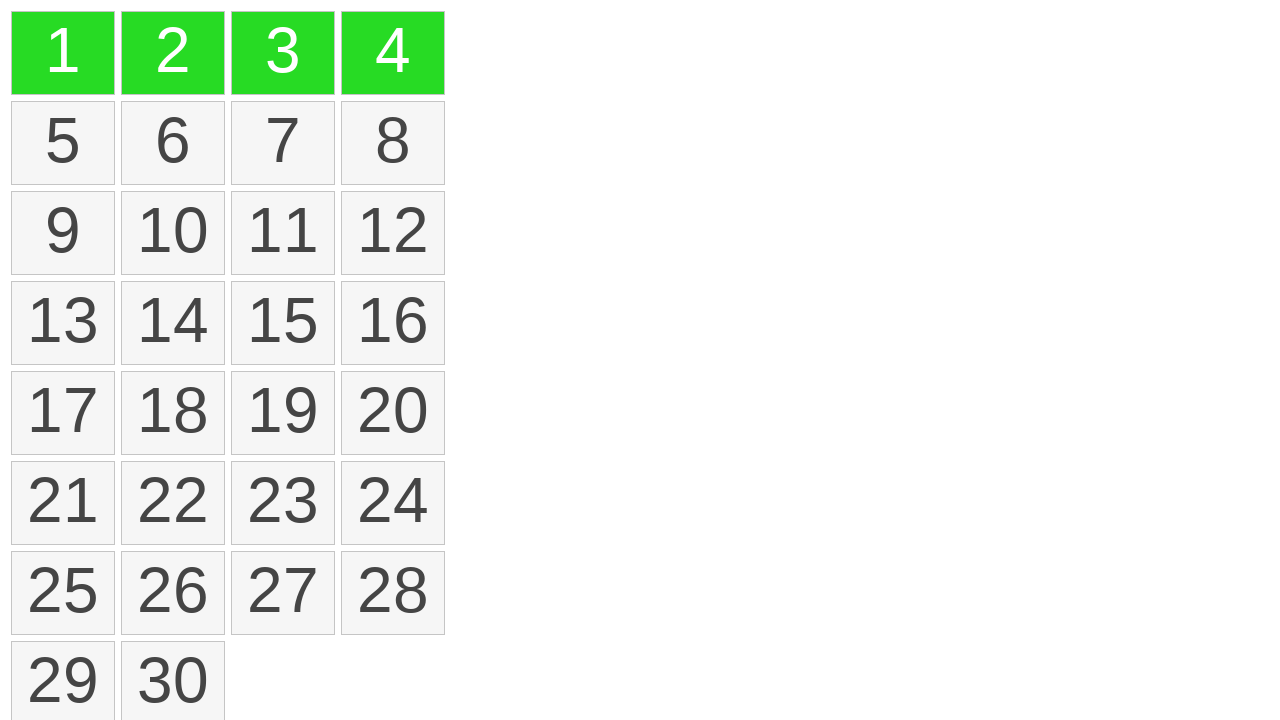

Located all selected items after drag operation
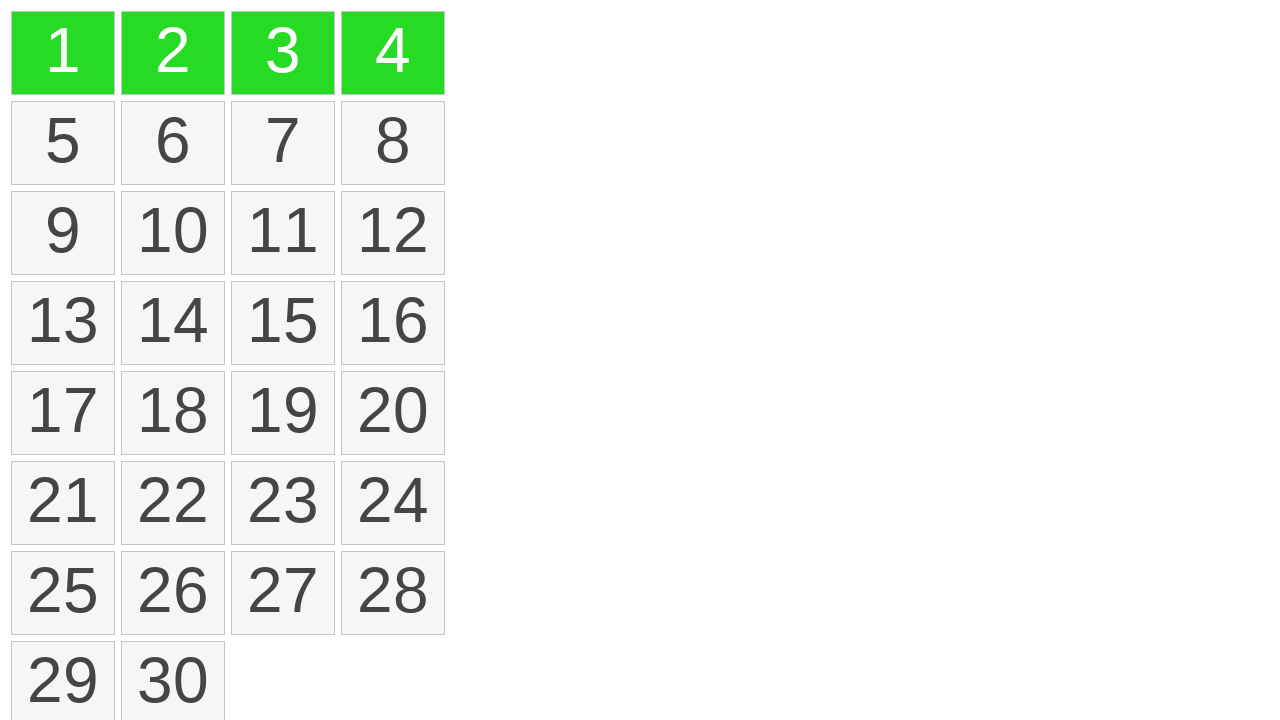

Verified that 4 items are selected after drag operation
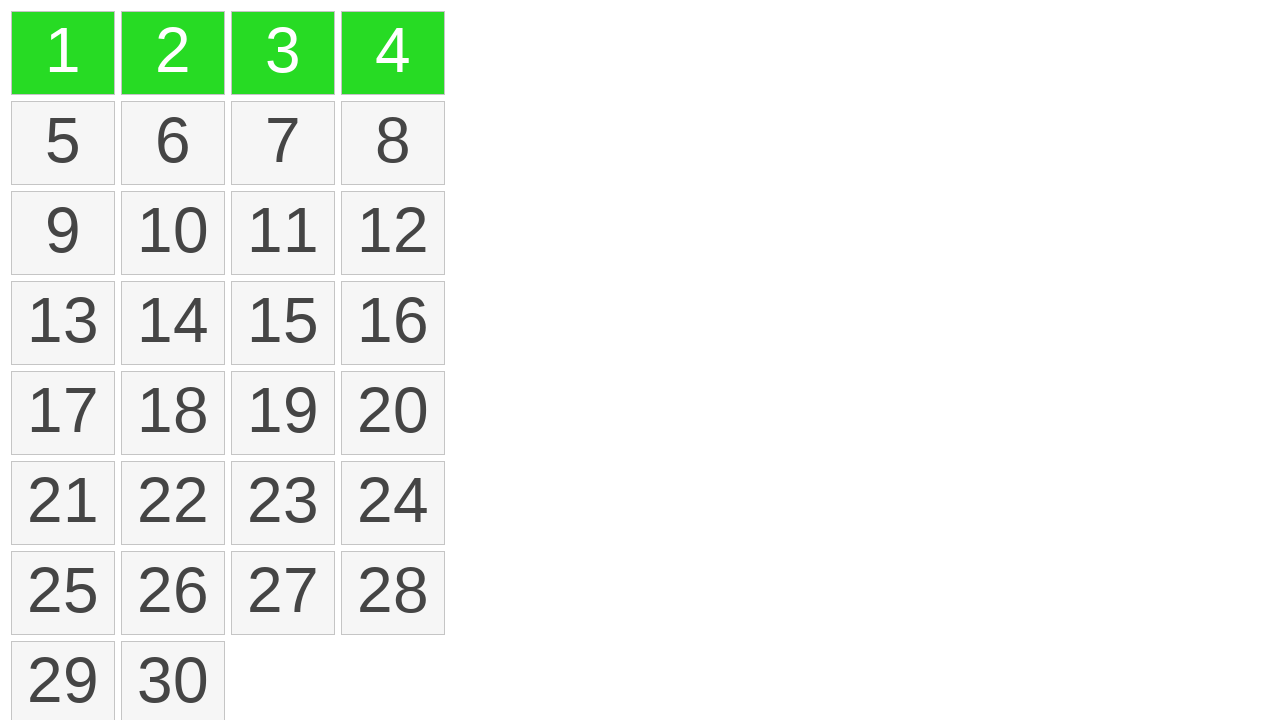

Reloaded page to reset selection state
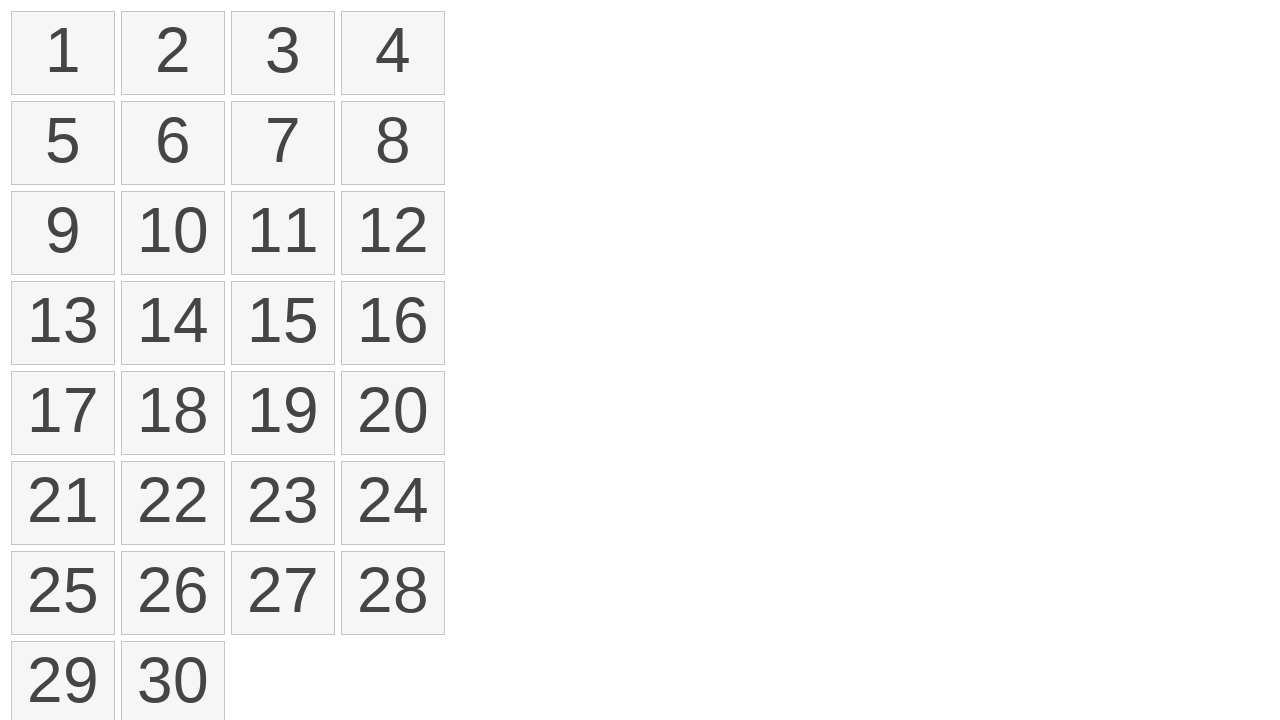

Located all selectable list items after page reload
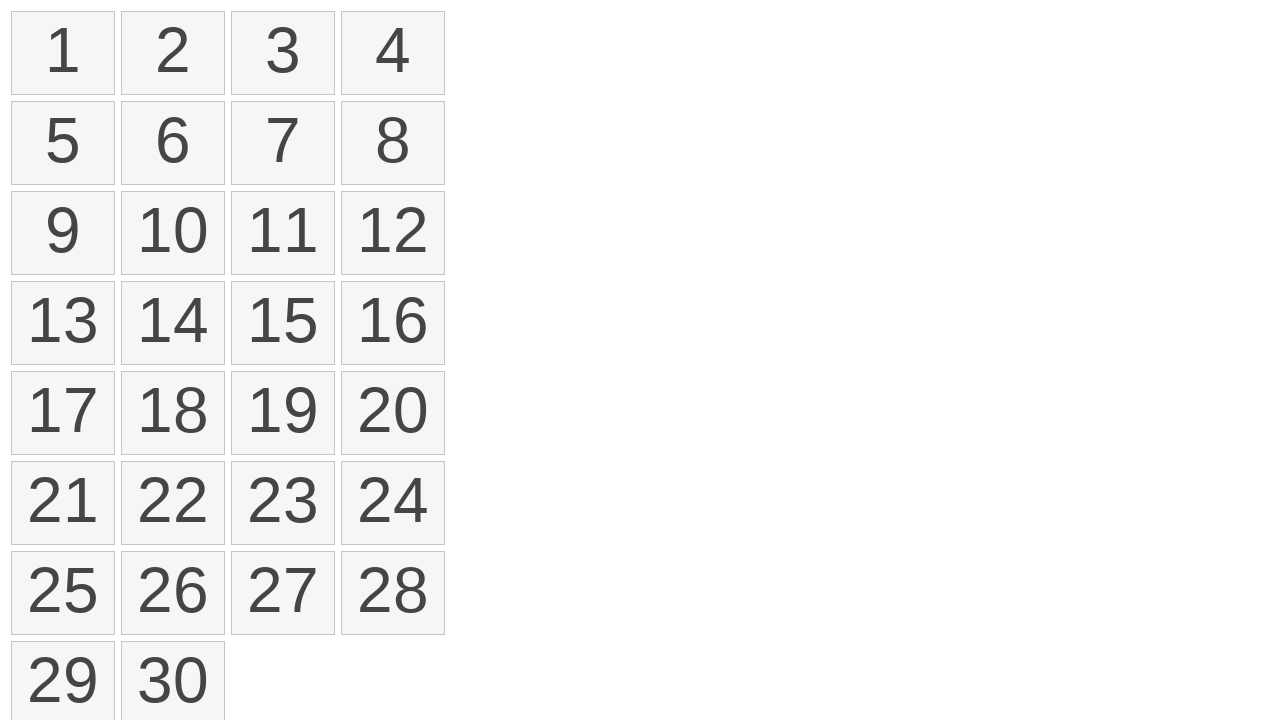

Clicked first item to start Ctrl+click selection at (63, 53) on li.ui-selectee >> nth=0
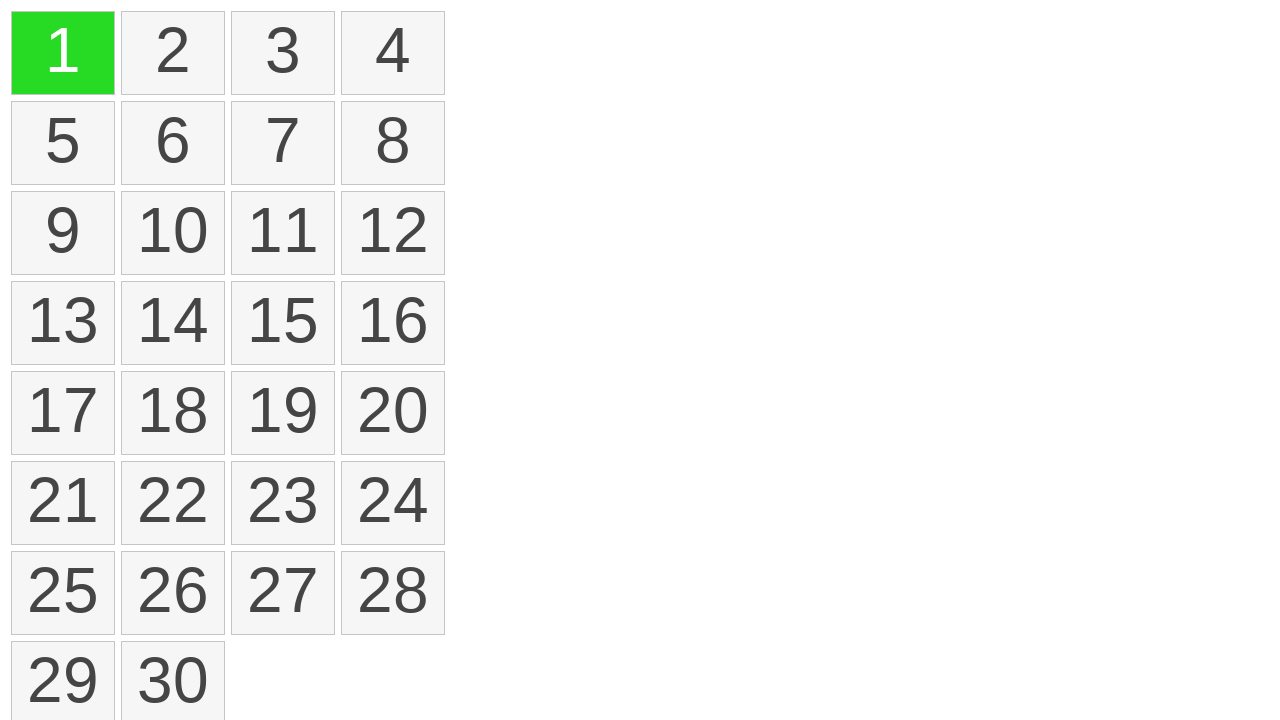

Pressed Control key to start multi-select mode
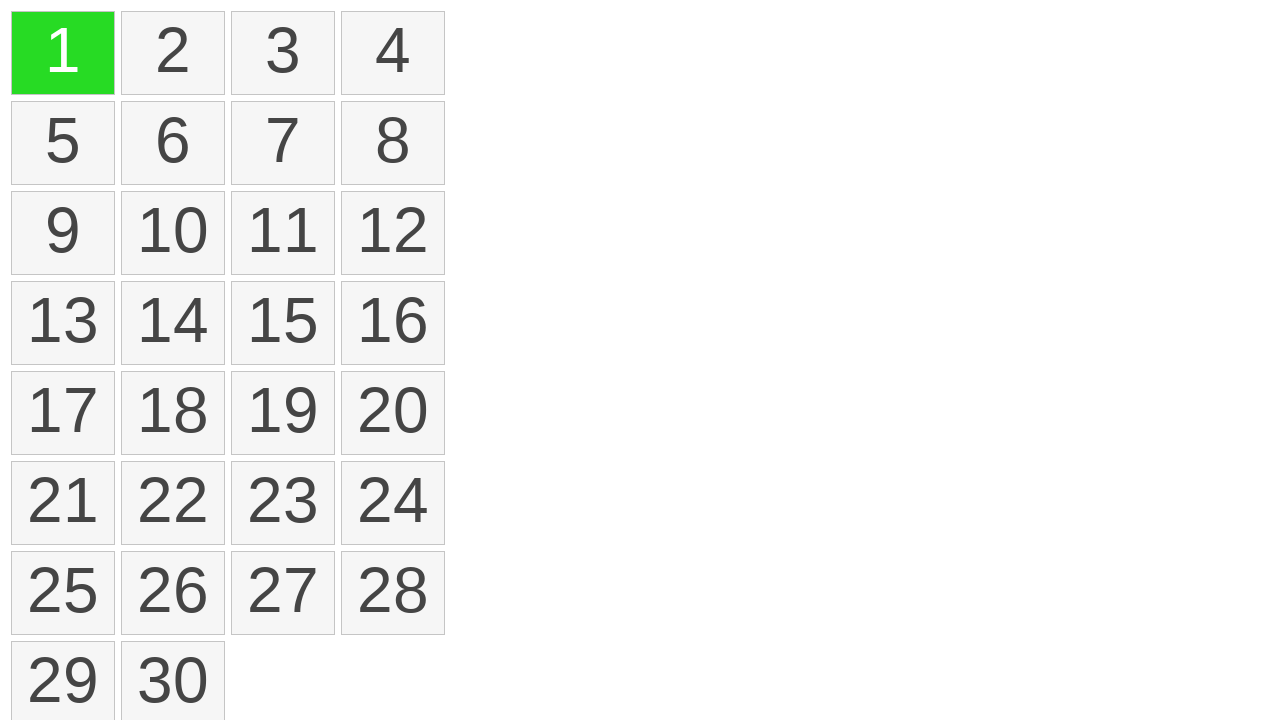

Ctrl+clicked third item to add to selection at (283, 53) on li.ui-selectee >> nth=2
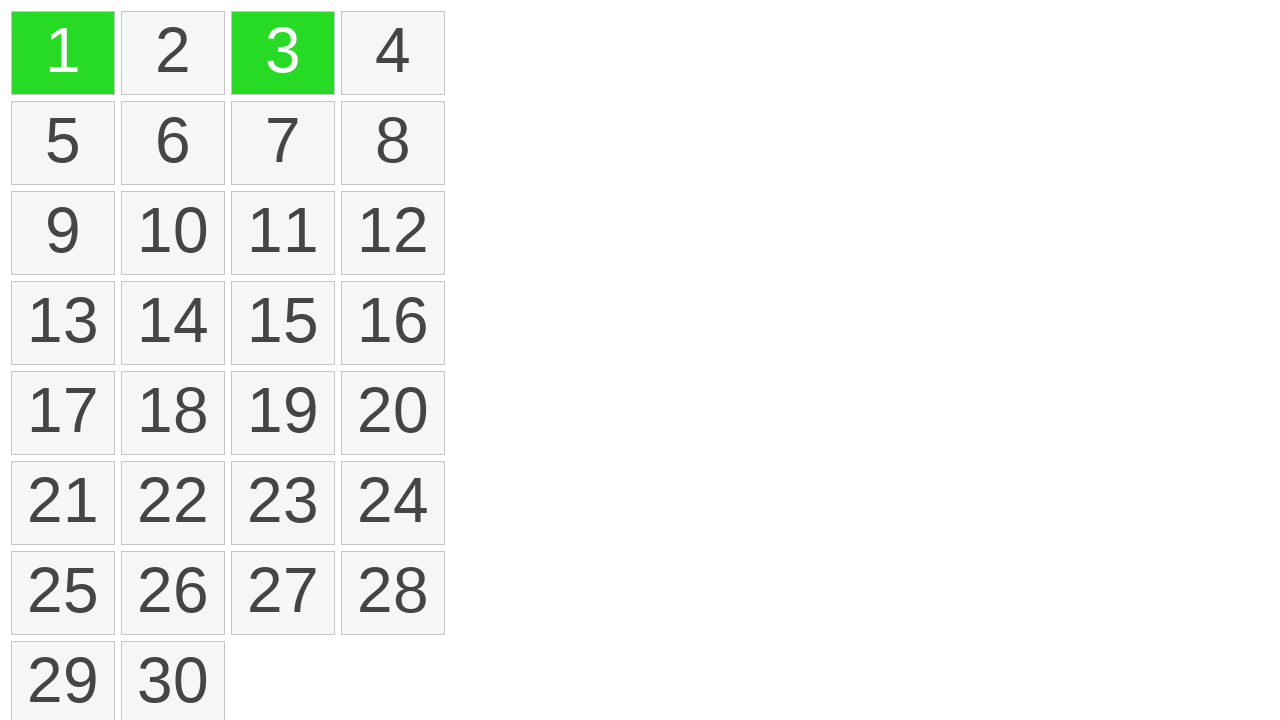

Ctrl+clicked sixth item to add to selection at (173, 143) on li.ui-selectee >> nth=5
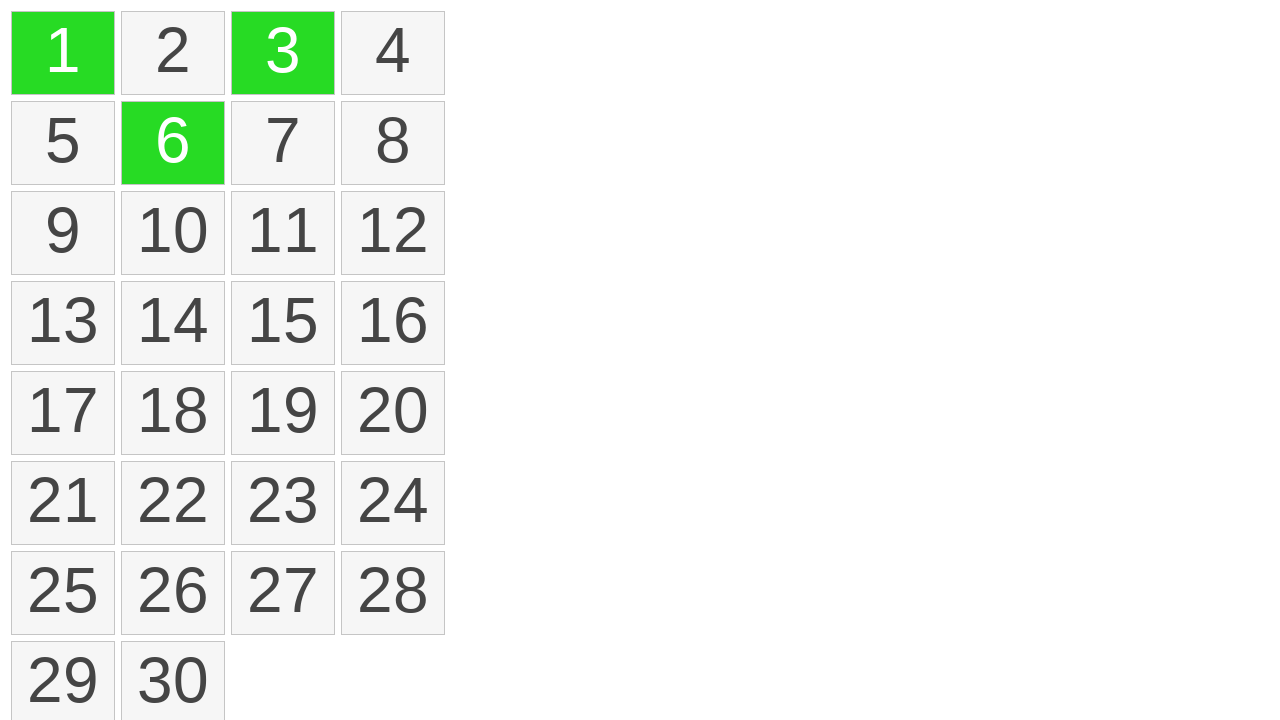

Ctrl+clicked eleventh item to add to selection at (283, 233) on li.ui-selectee >> nth=10
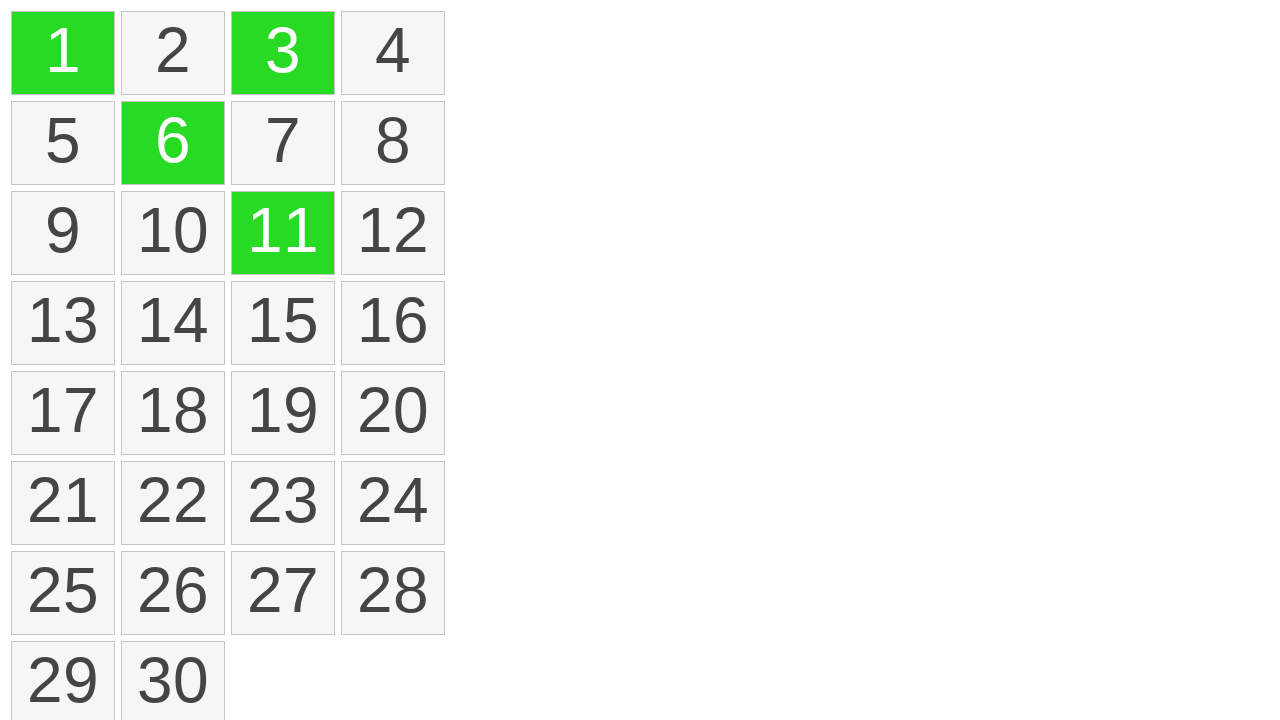

Released Control key to end multi-select mode
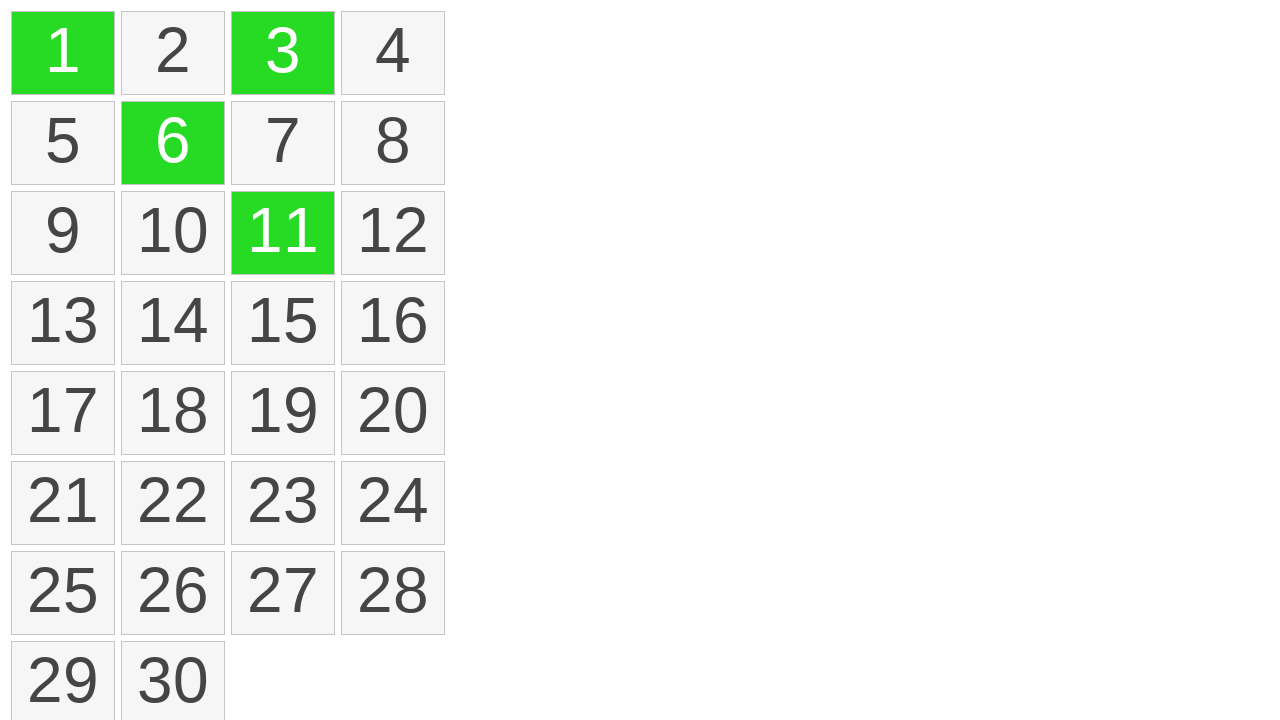

Located all selected items after Ctrl+click operations
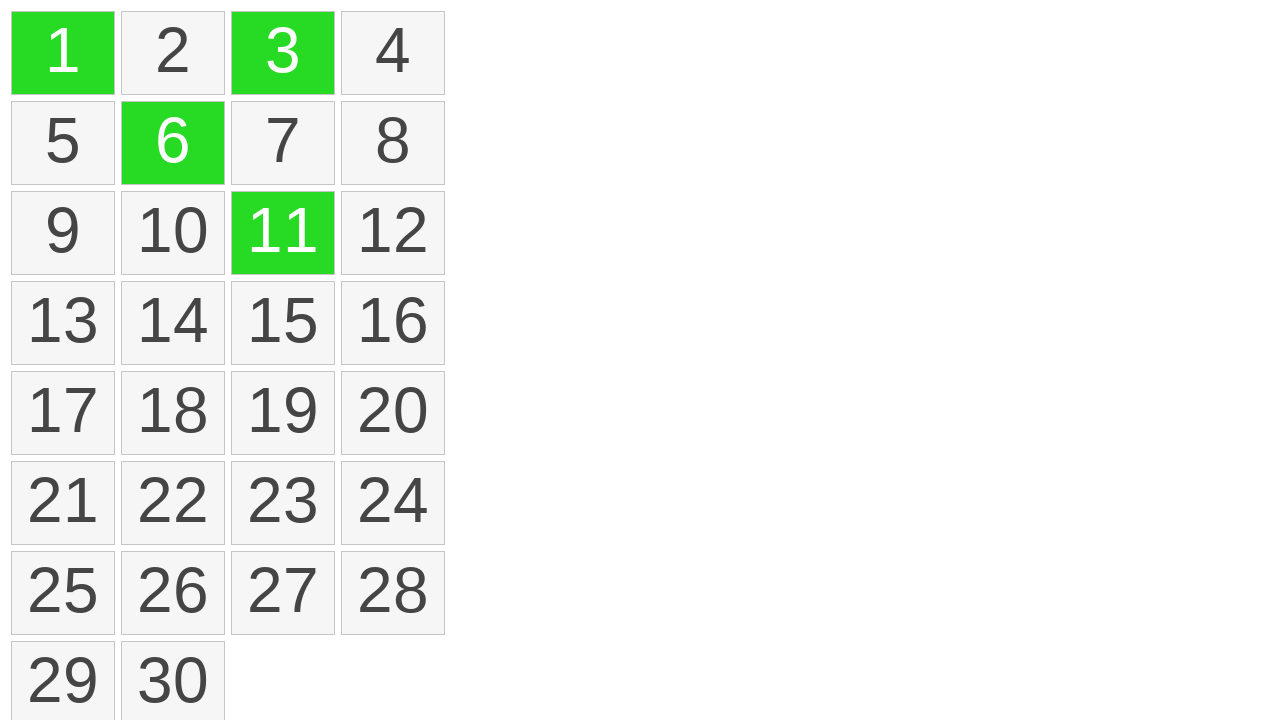

Verified that 4 items are selected using Ctrl+click method
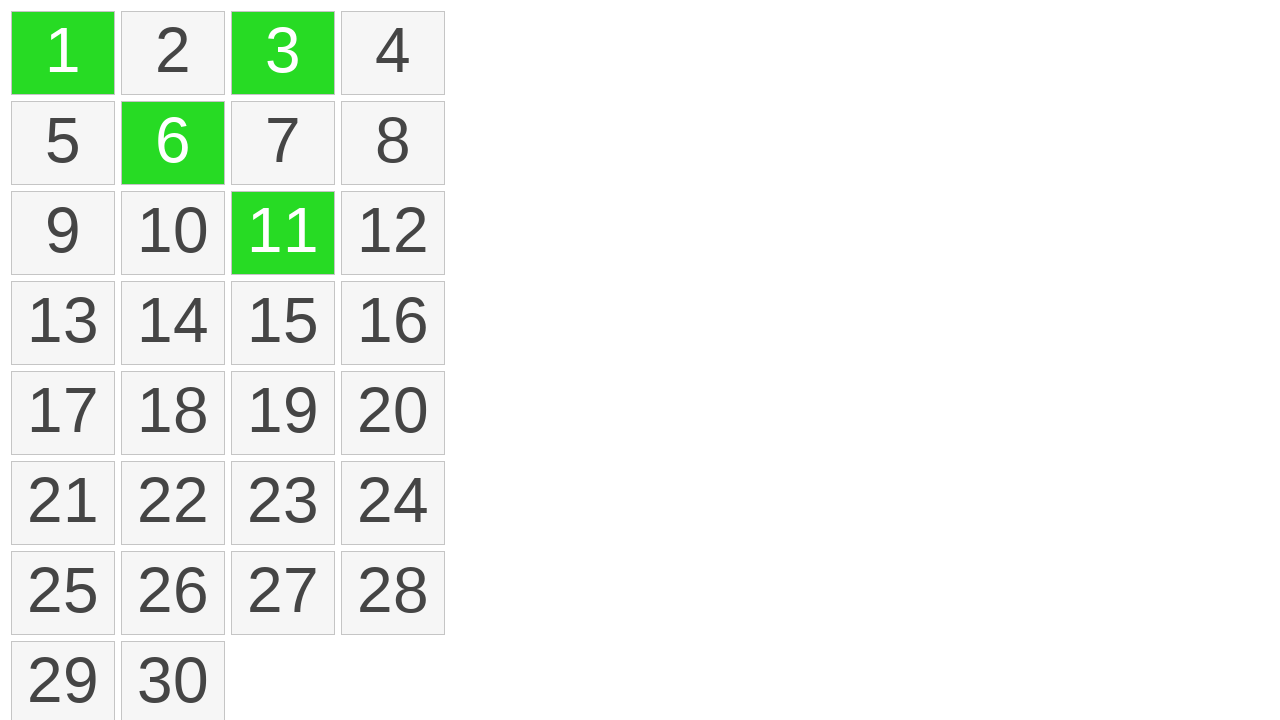

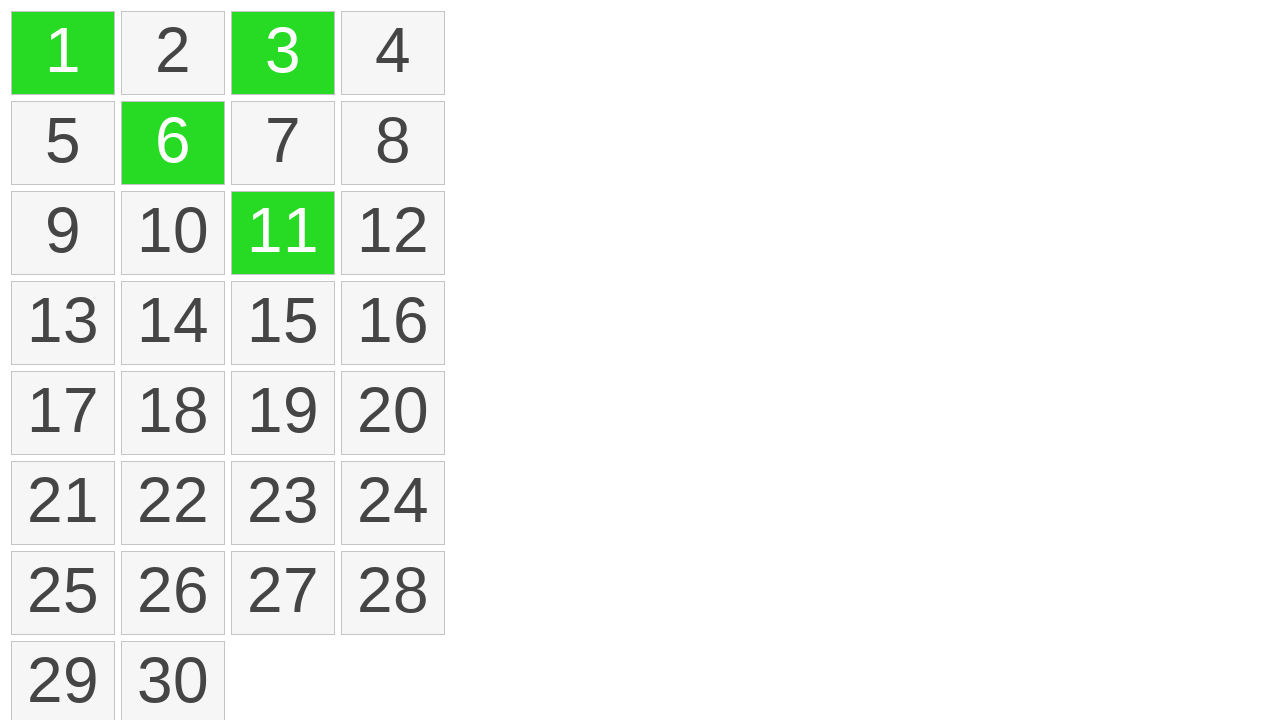